Tests the add/remove elements functionality by clicking the "Add Element" button 5 times and verifying that 5 "Delete" buttons appear

Starting URL: http://the-internet.herokuapp.com/add_remove_elements/

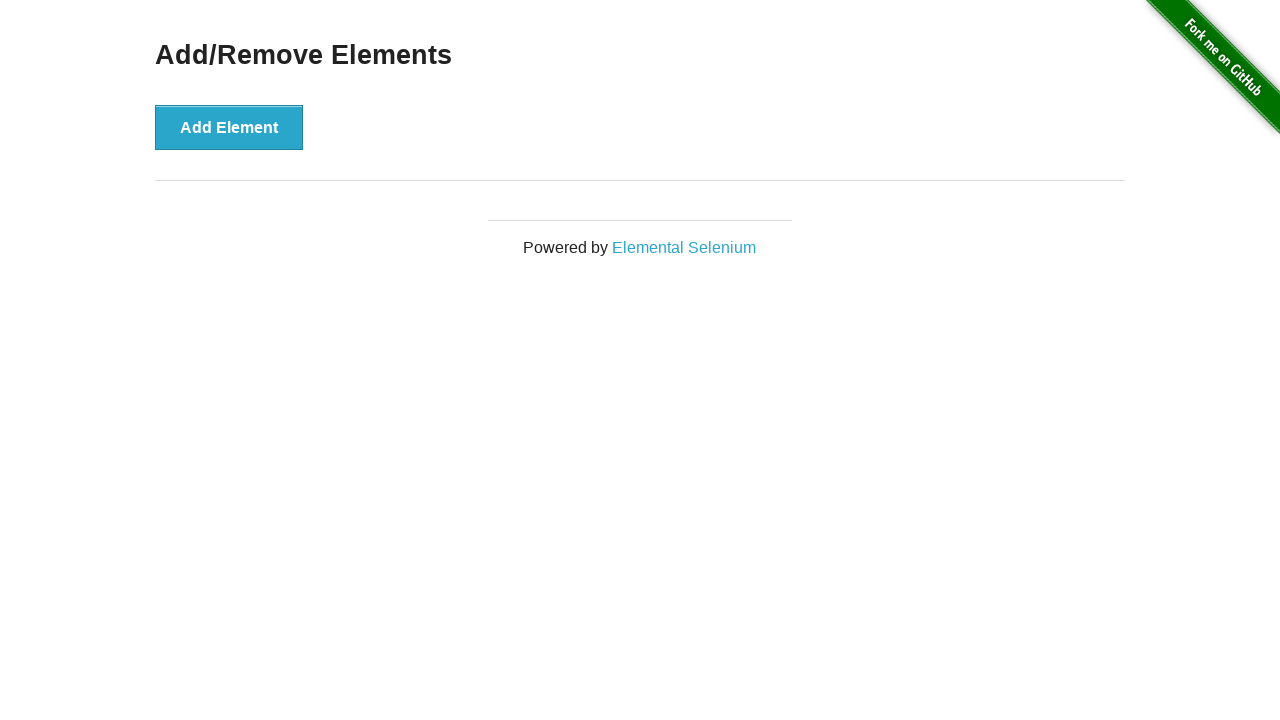

Clicked 'Add Element' button (iteration 1/5) at (229, 127) on xpath=//button[text()='Add Element']
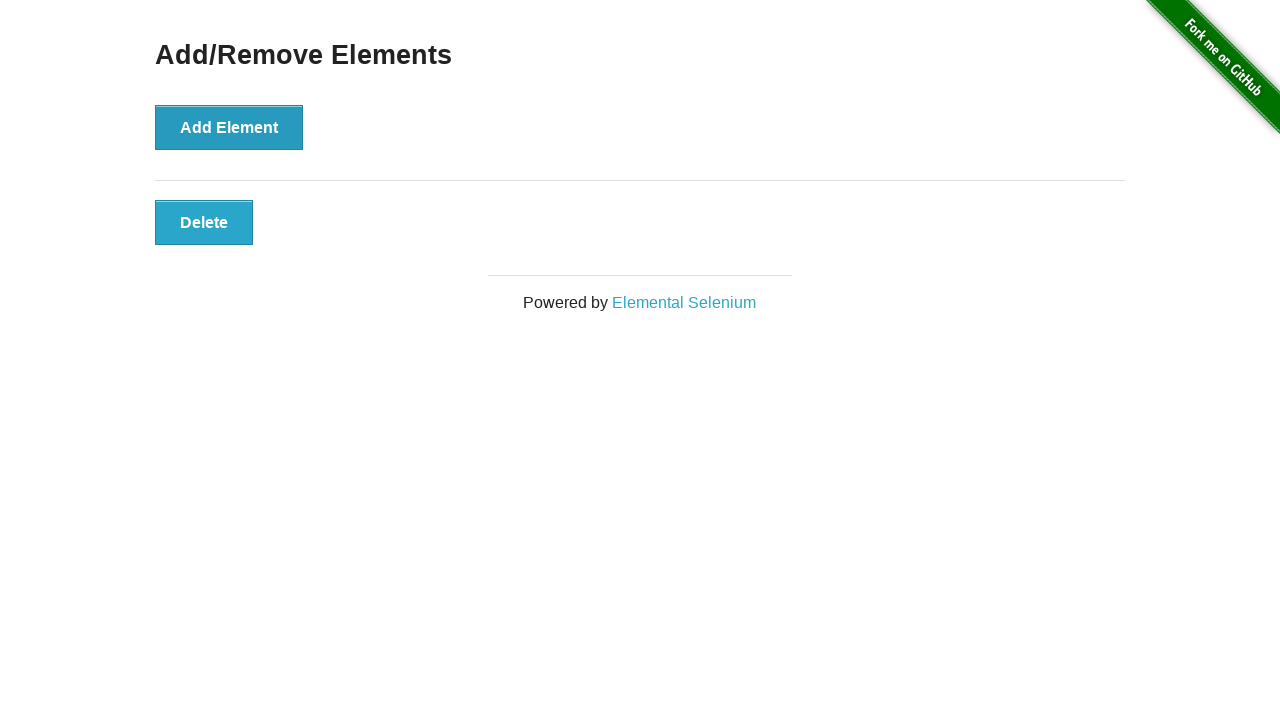

Clicked 'Add Element' button (iteration 2/5) at (229, 127) on xpath=//button[text()='Add Element']
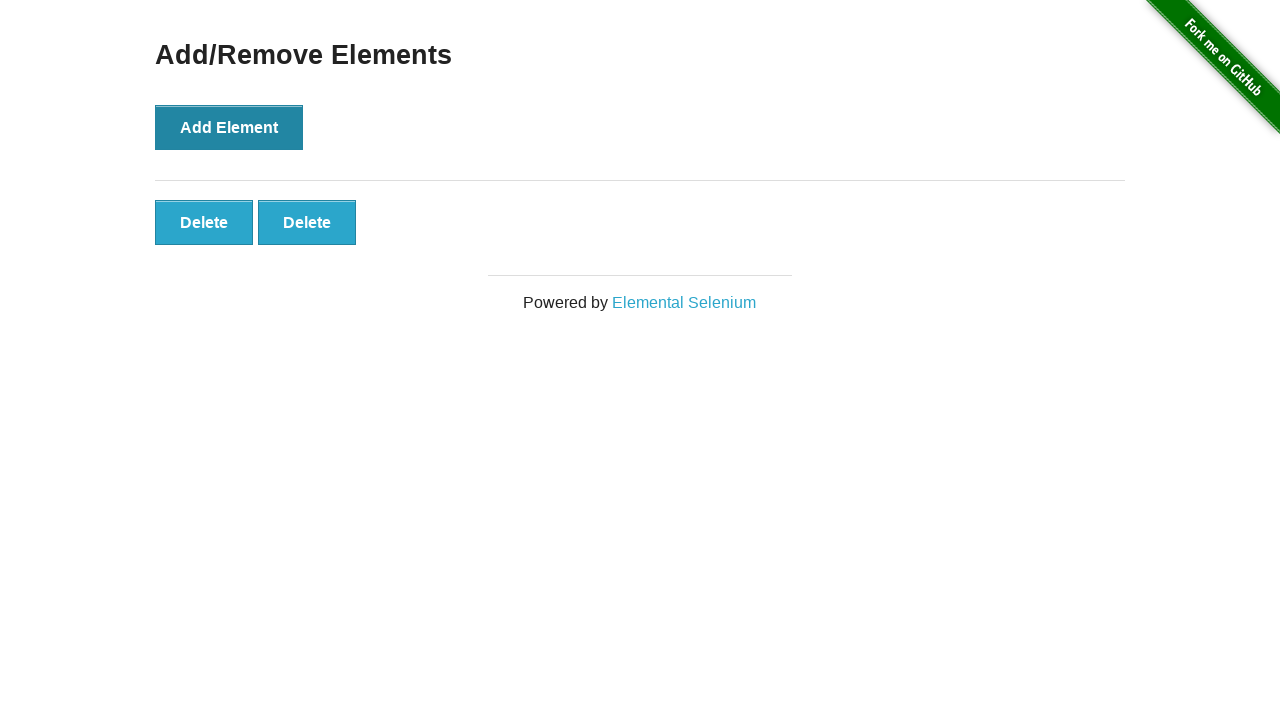

Clicked 'Add Element' button (iteration 3/5) at (229, 127) on xpath=//button[text()='Add Element']
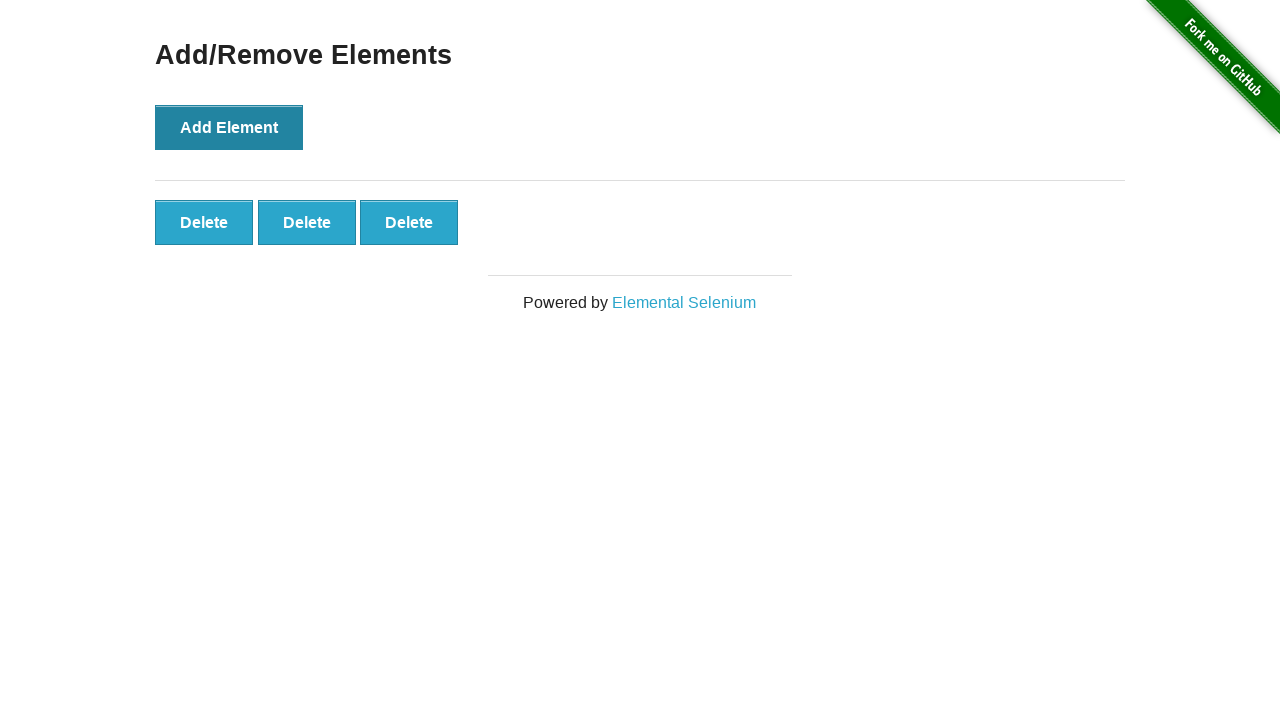

Clicked 'Add Element' button (iteration 4/5) at (229, 127) on xpath=//button[text()='Add Element']
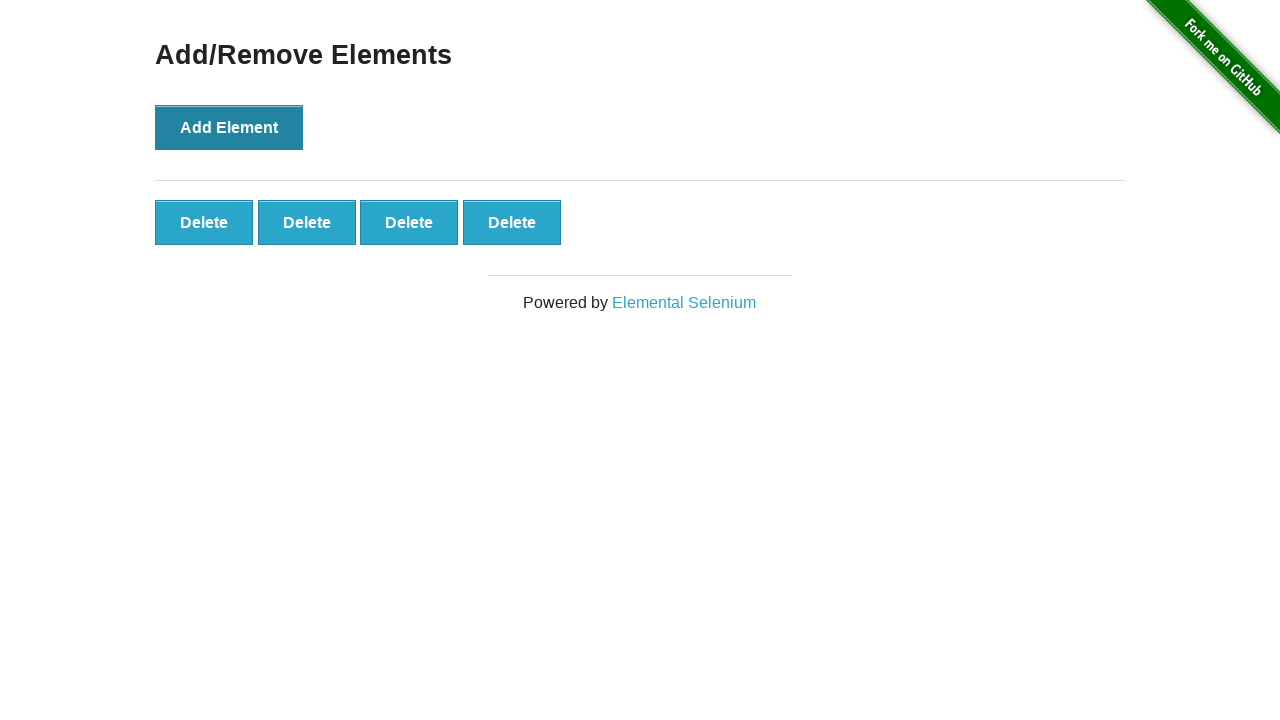

Clicked 'Add Element' button (iteration 5/5) at (229, 127) on xpath=//button[text()='Add Element']
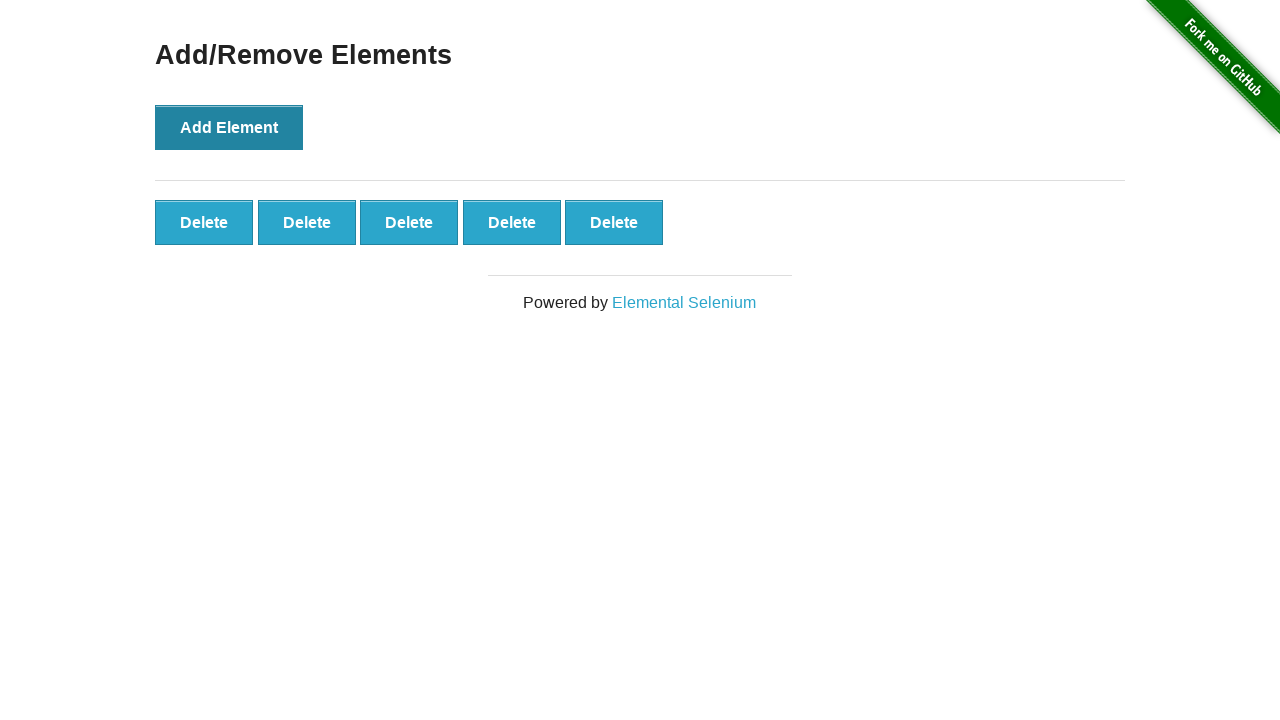

Waited for 'Delete' buttons to appear
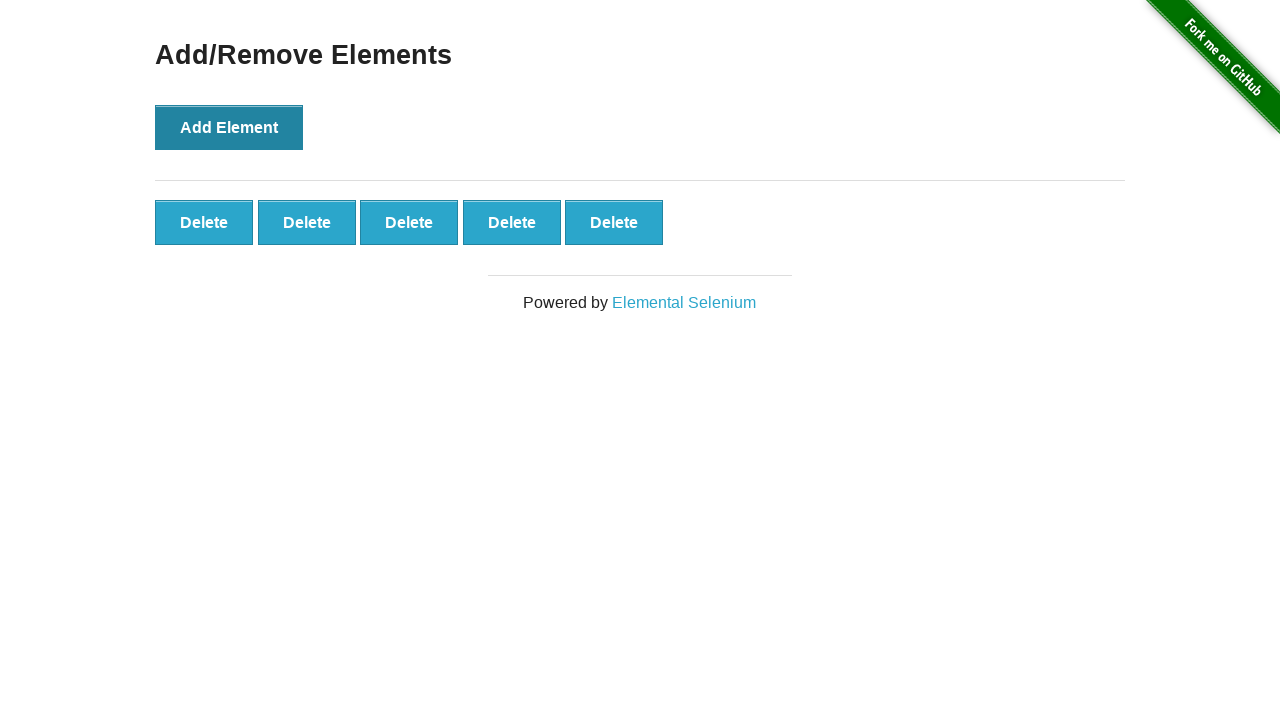

Located all 'Delete' buttons on the page
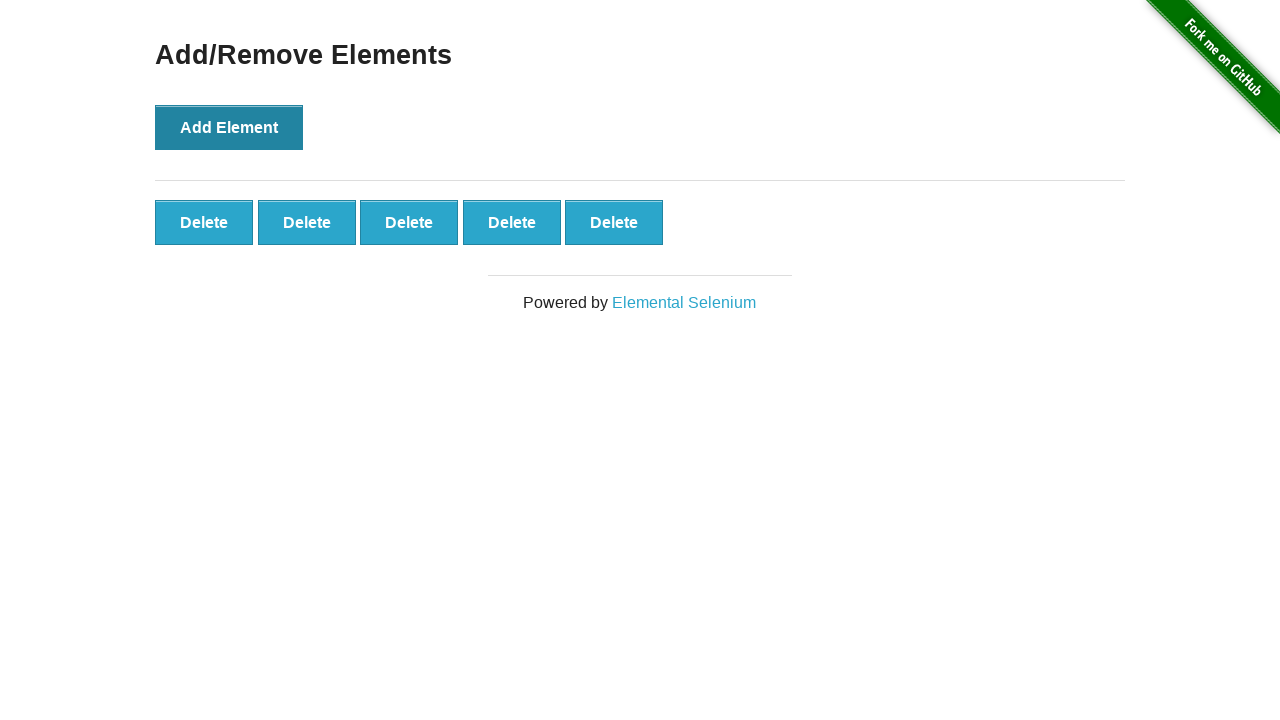

Verified that exactly 5 'Delete' buttons are present
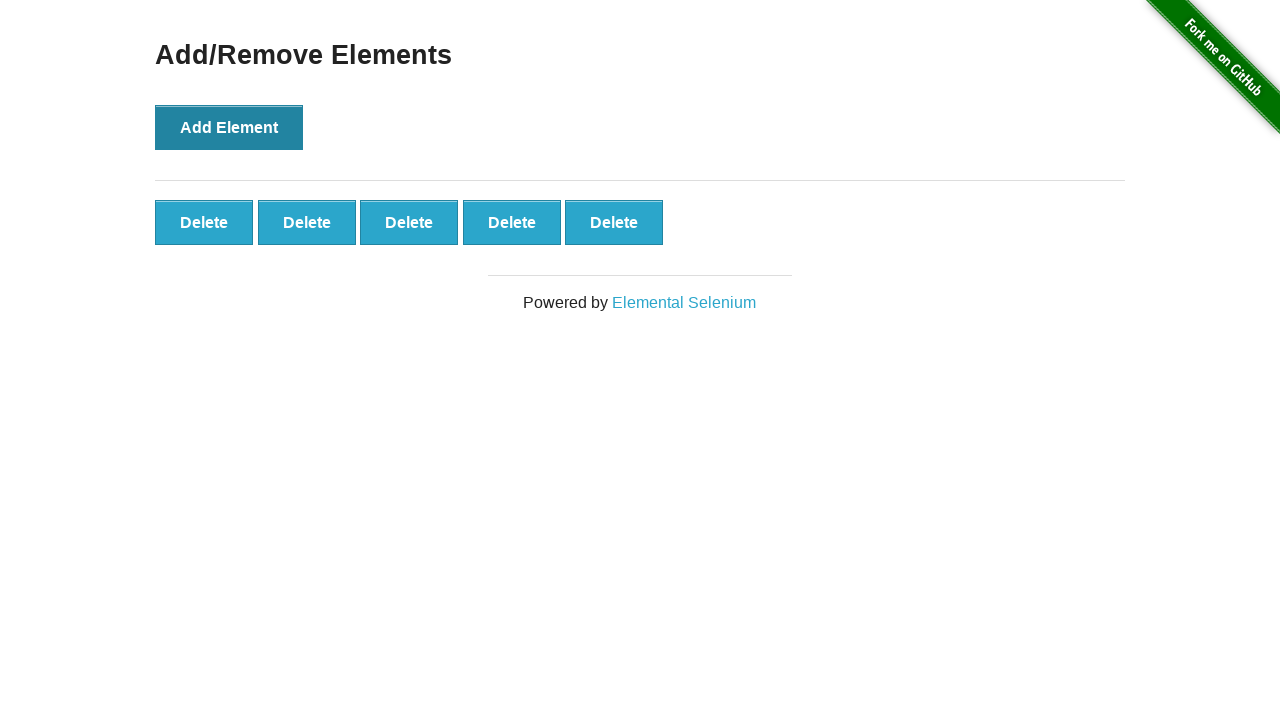

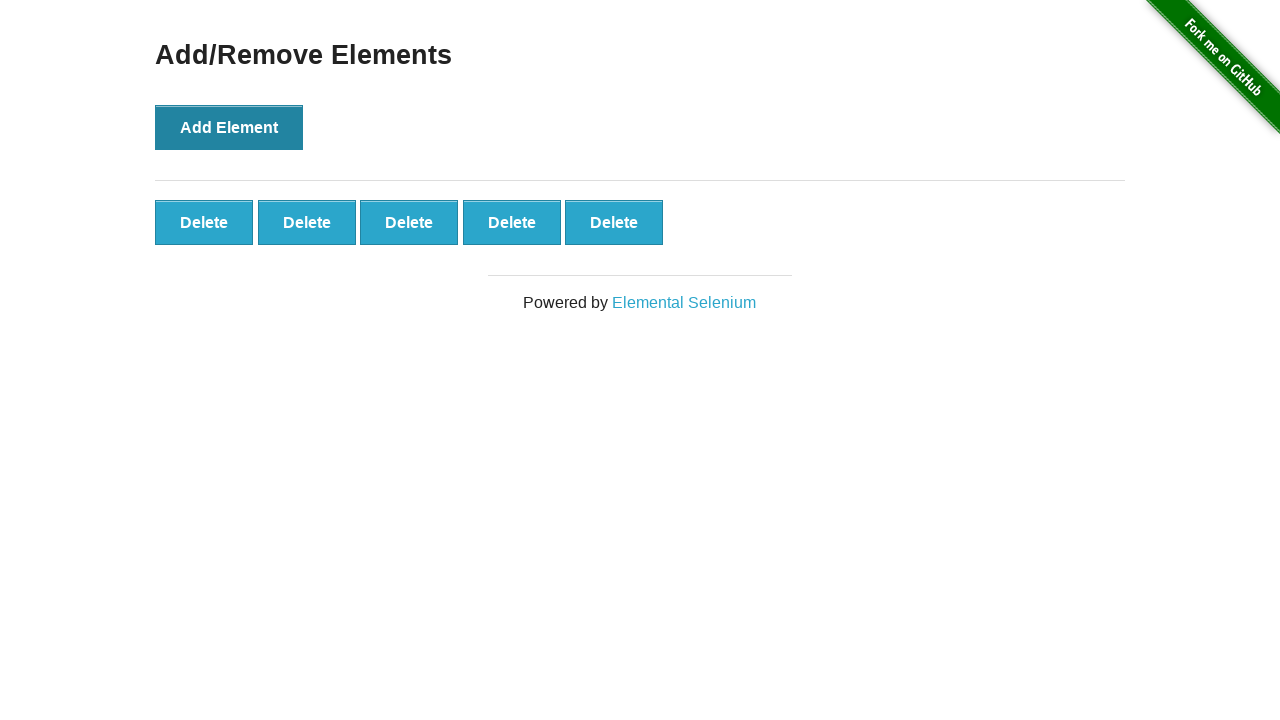